Navigates to the Greenstech Selenium course content page and verifies the page loads by checking the title and URL.

Starting URL: http://greenstech.in/selenium-course-content.html

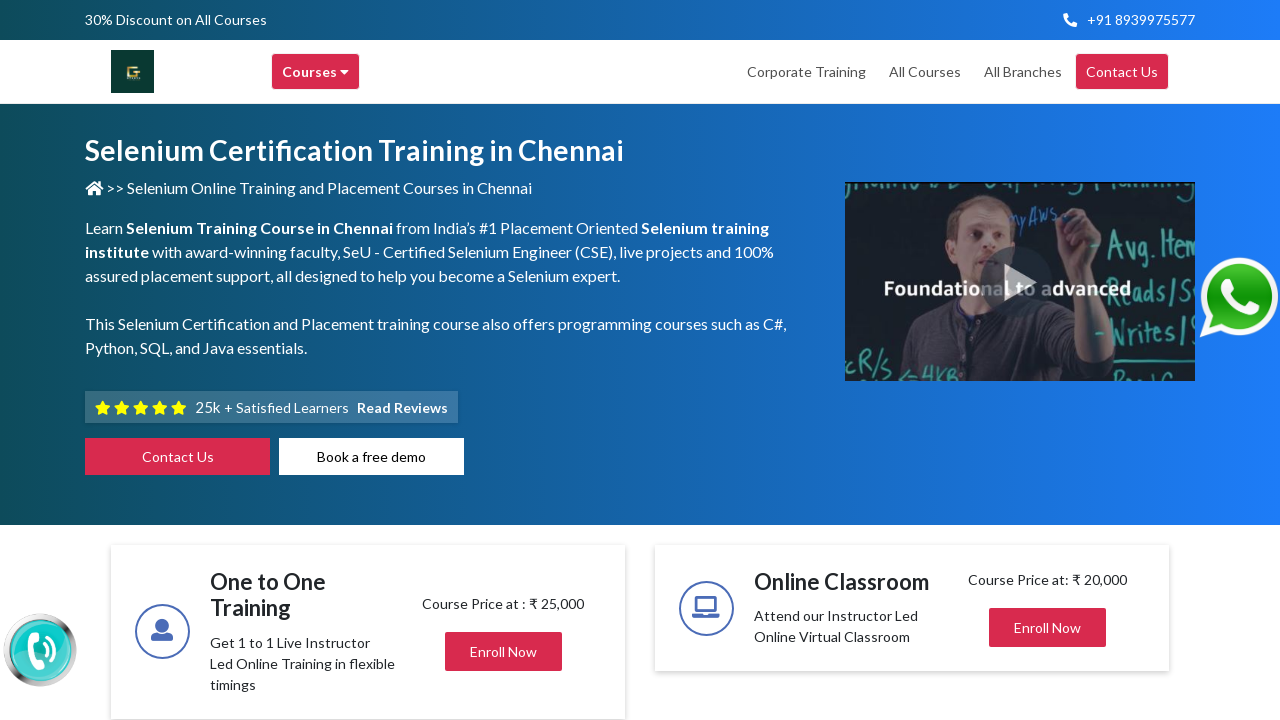

Waited for page to reach domcontentloaded state
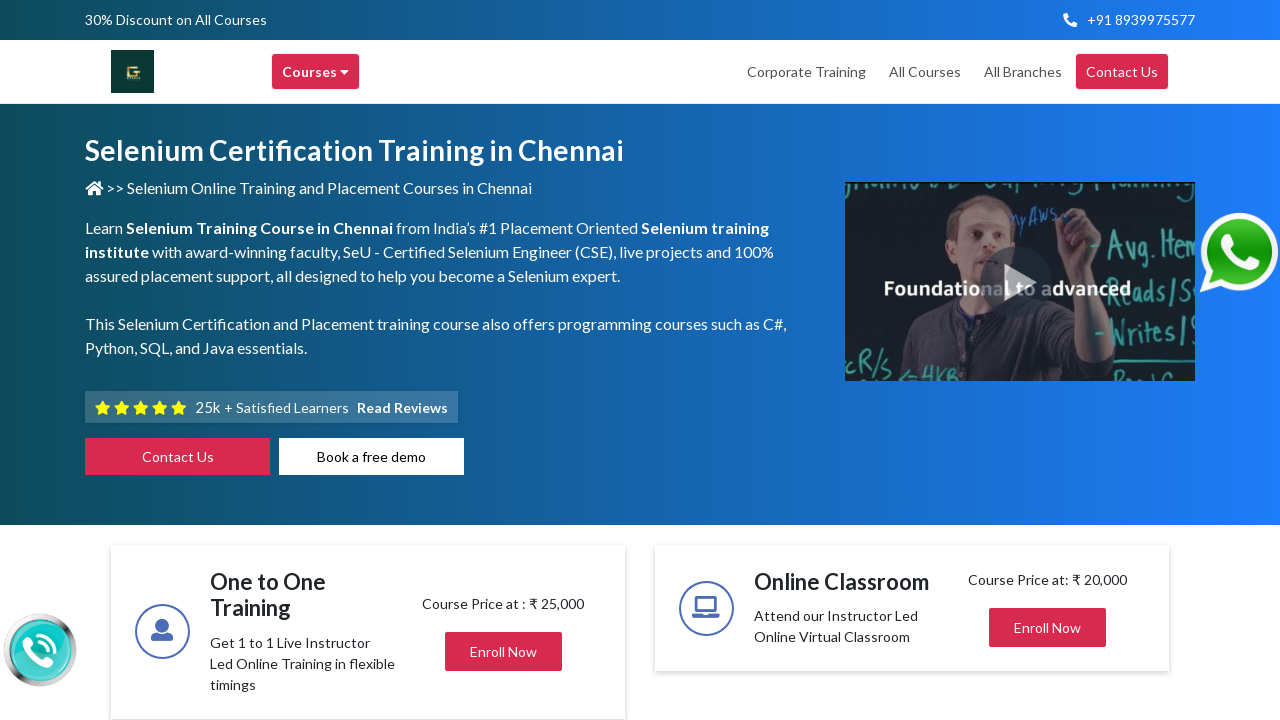

Retrieved page title: Selenium Training in Chennai | Selenium Certification Courses
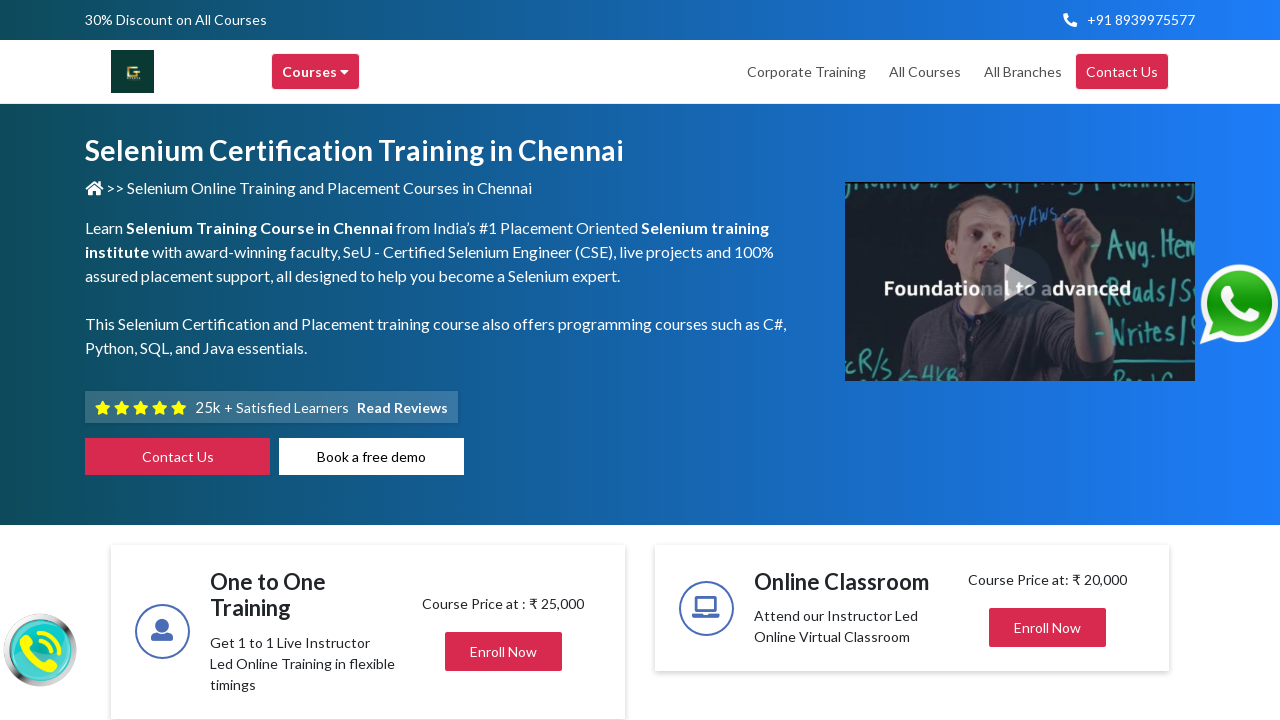

Retrieved current URL: https://greenstech.in/selenium-course-content.html
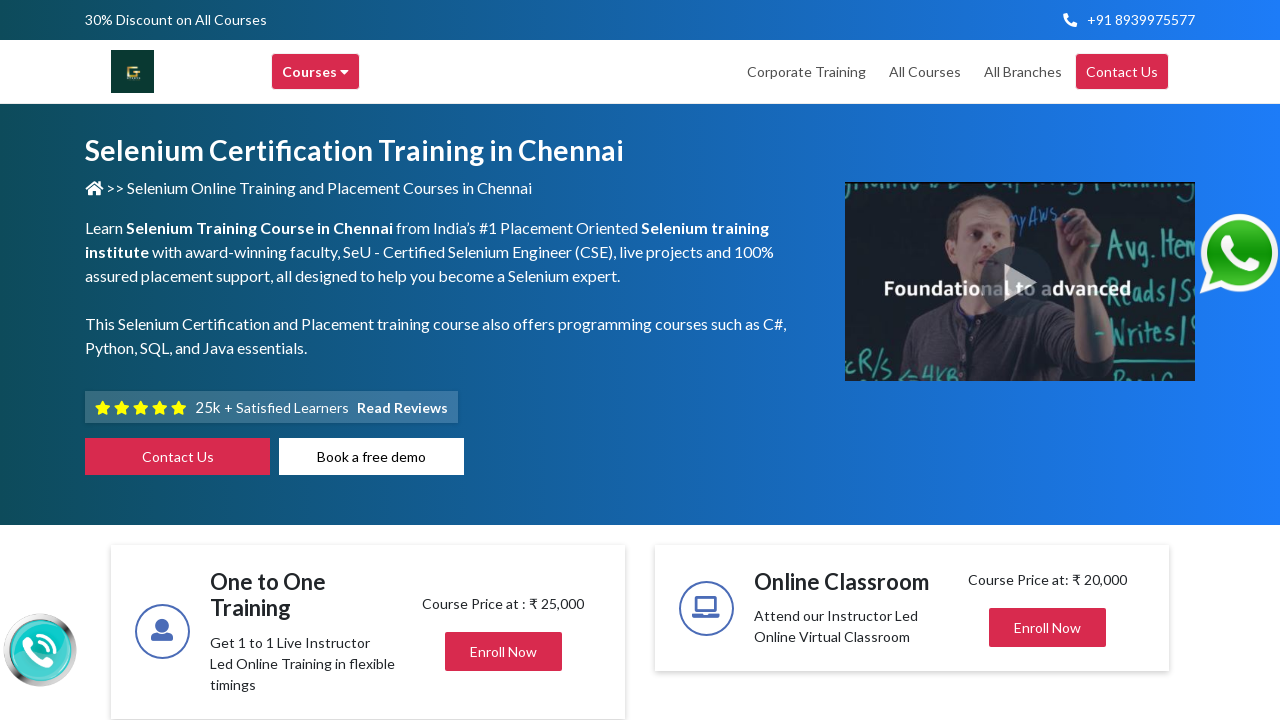

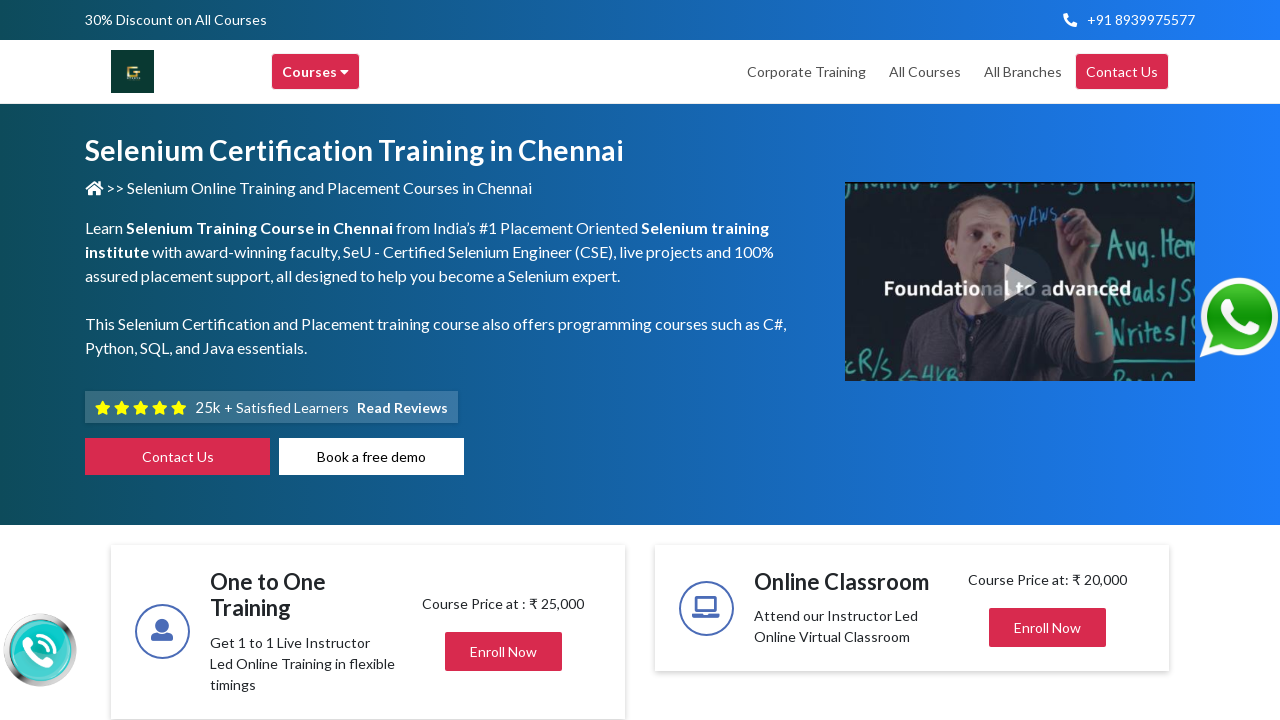